Navigates to the login page by clicking the login link in the navigation bar and verifies the page title

Starting URL: https://letskodeit.teachable.com/

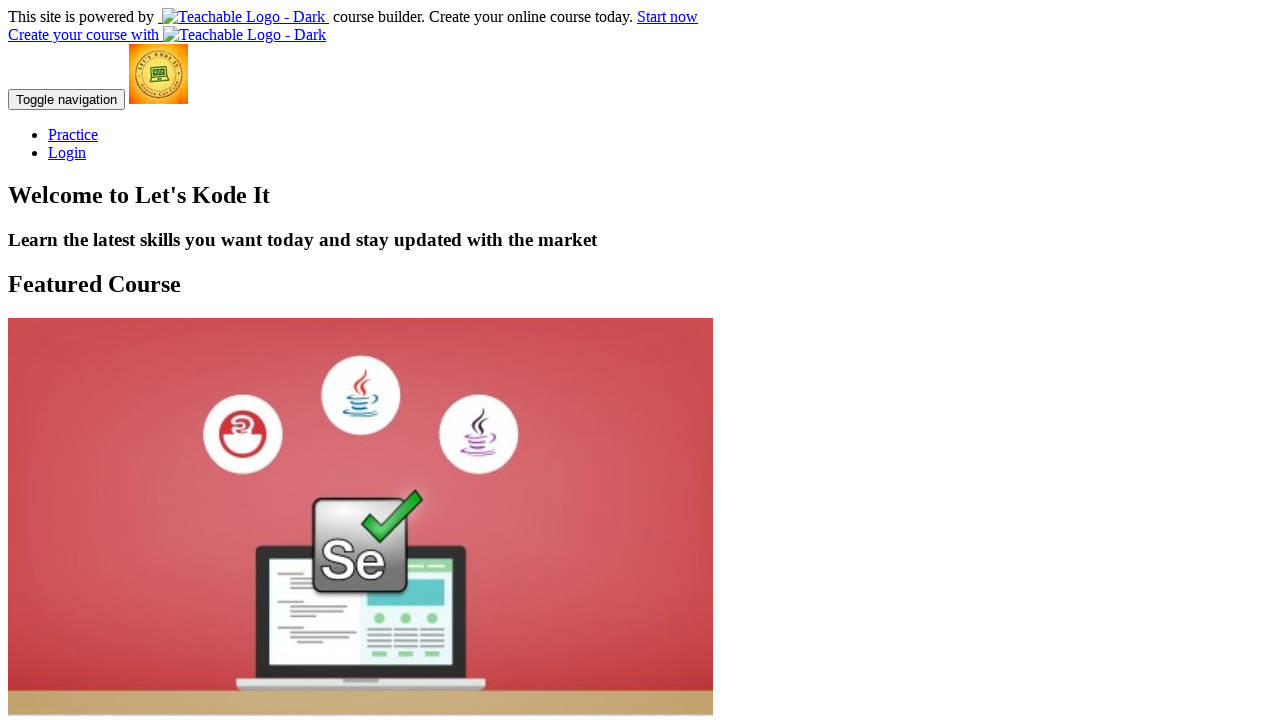

Clicked login link in navigation bar at (67, 152) on xpath=//*[@id='navbar']/div/div/div/ul/li[2]/a
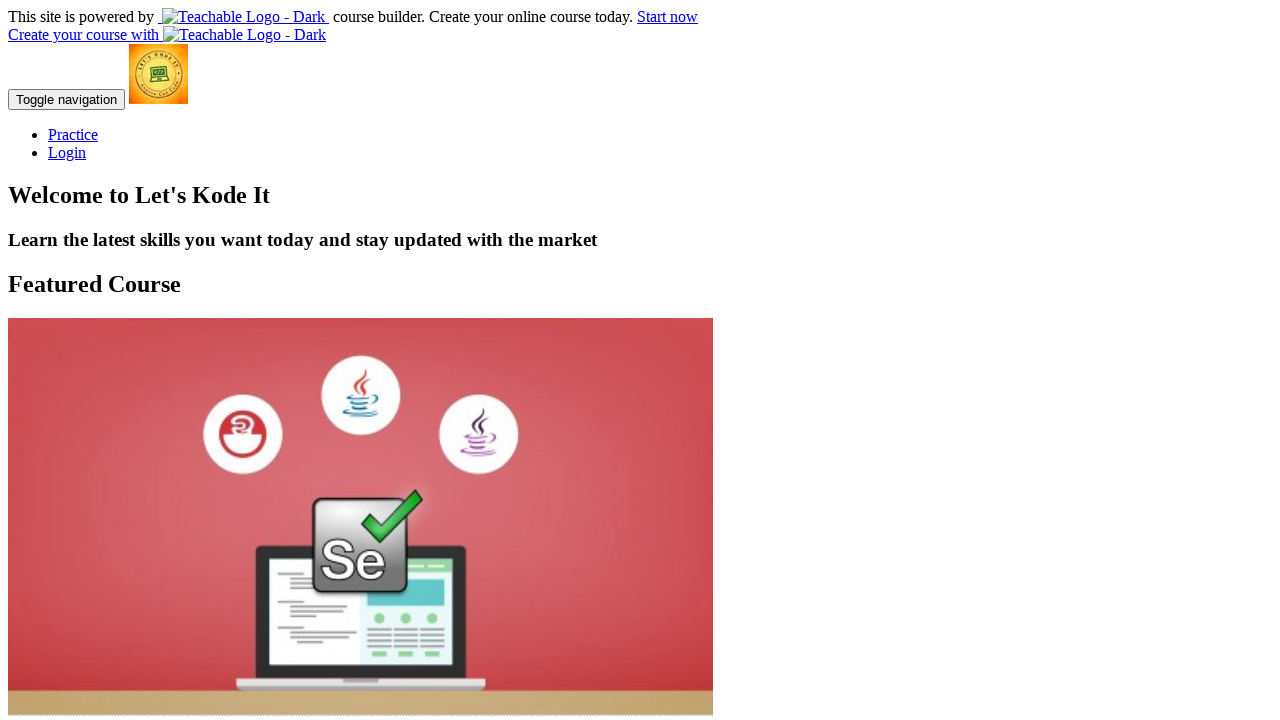

Waited for login page to load
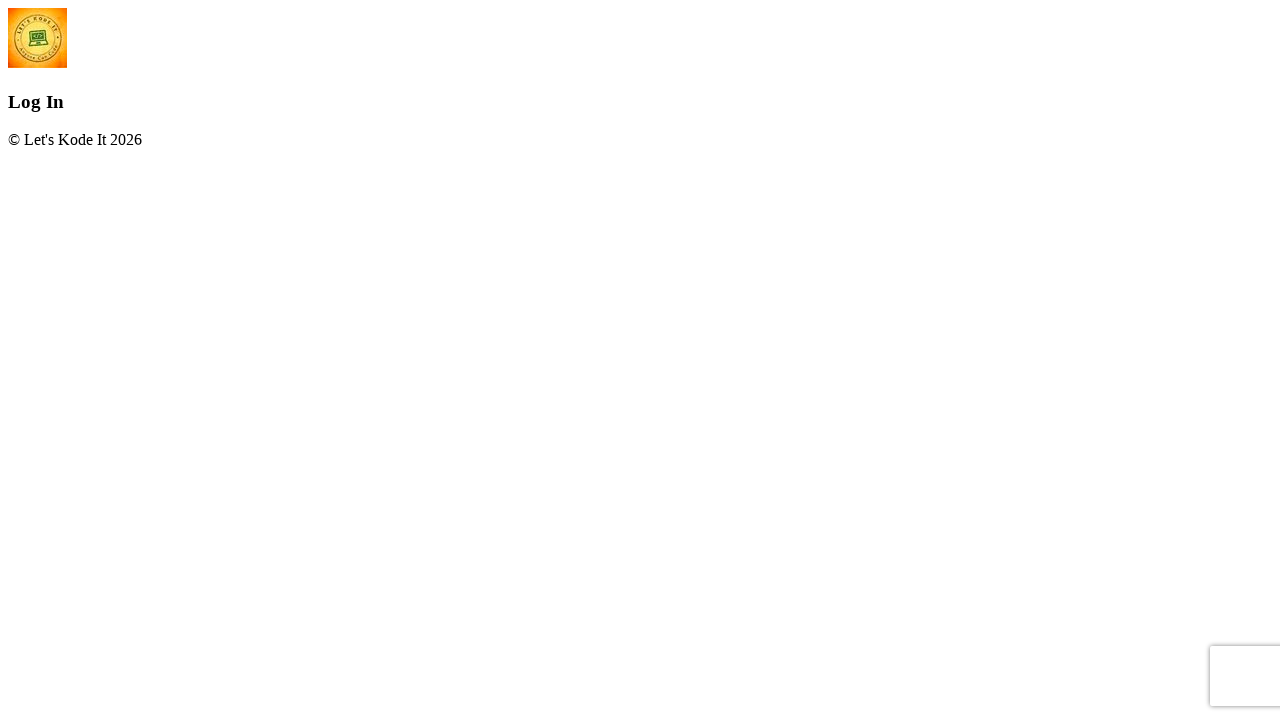

Retrieved page title: <bound method Page.title of <Page url='https://sso.teachable.com/secure/42299/identity/login/otp'>>
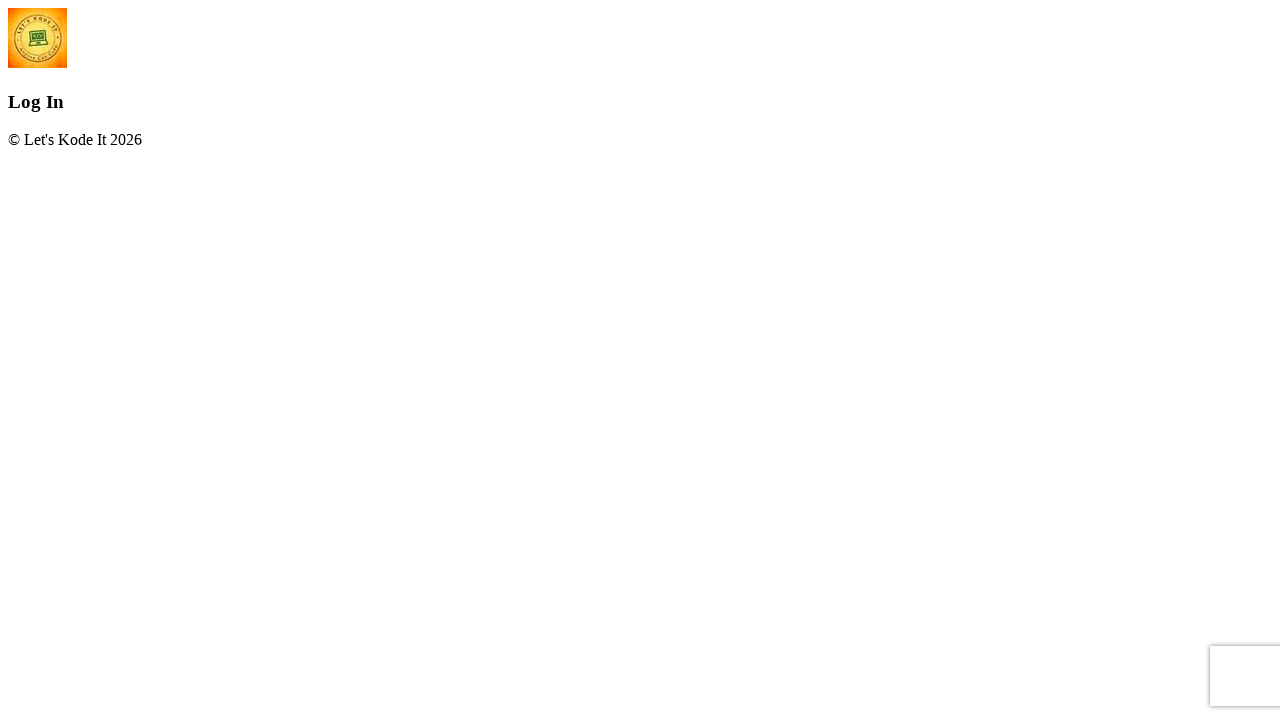

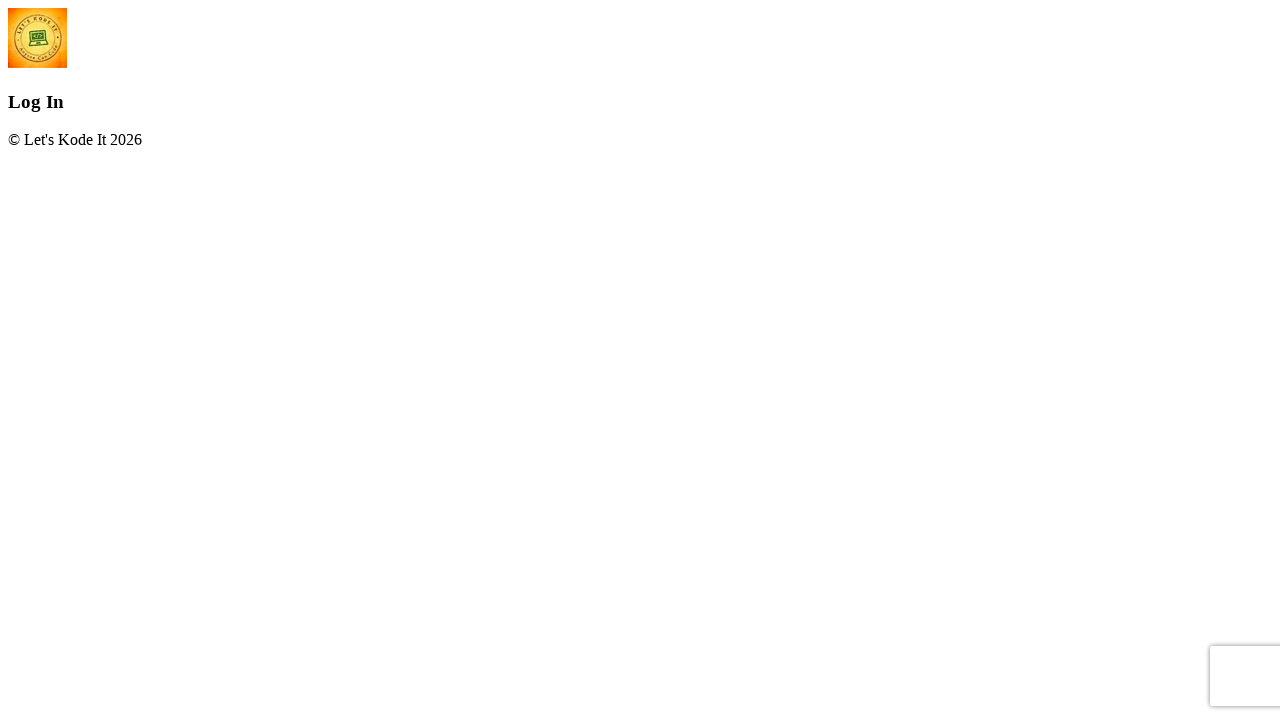